Tests that a todo item is removed when edited to an empty string

Starting URL: https://demo.playwright.dev/todomvc

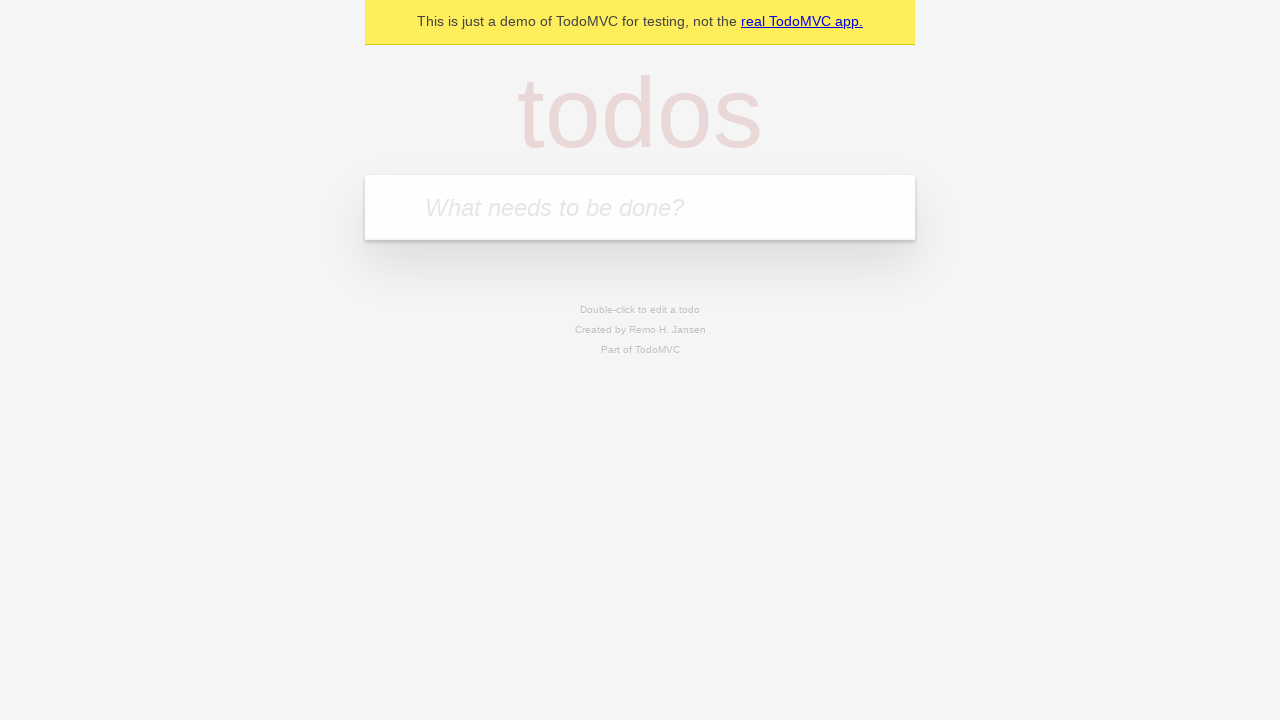

Filled first todo input with 'buy some cheese' on .new-todo
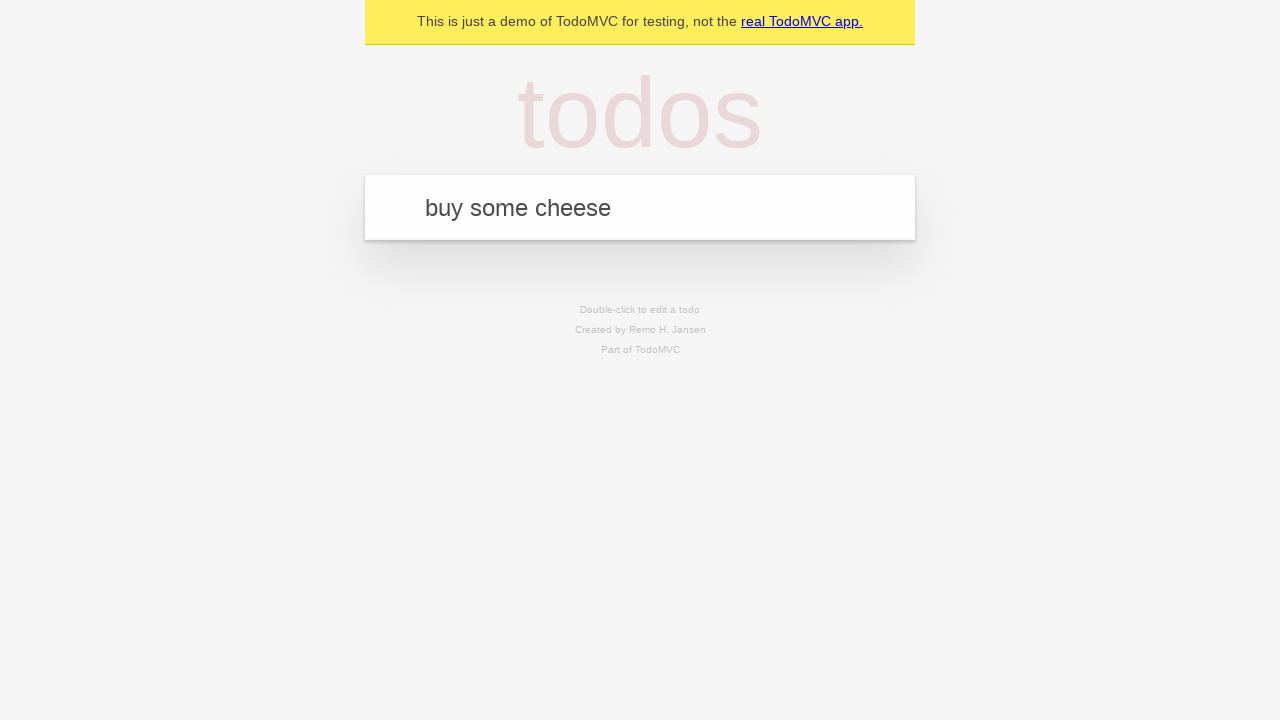

Pressed Enter to create first todo item on .new-todo
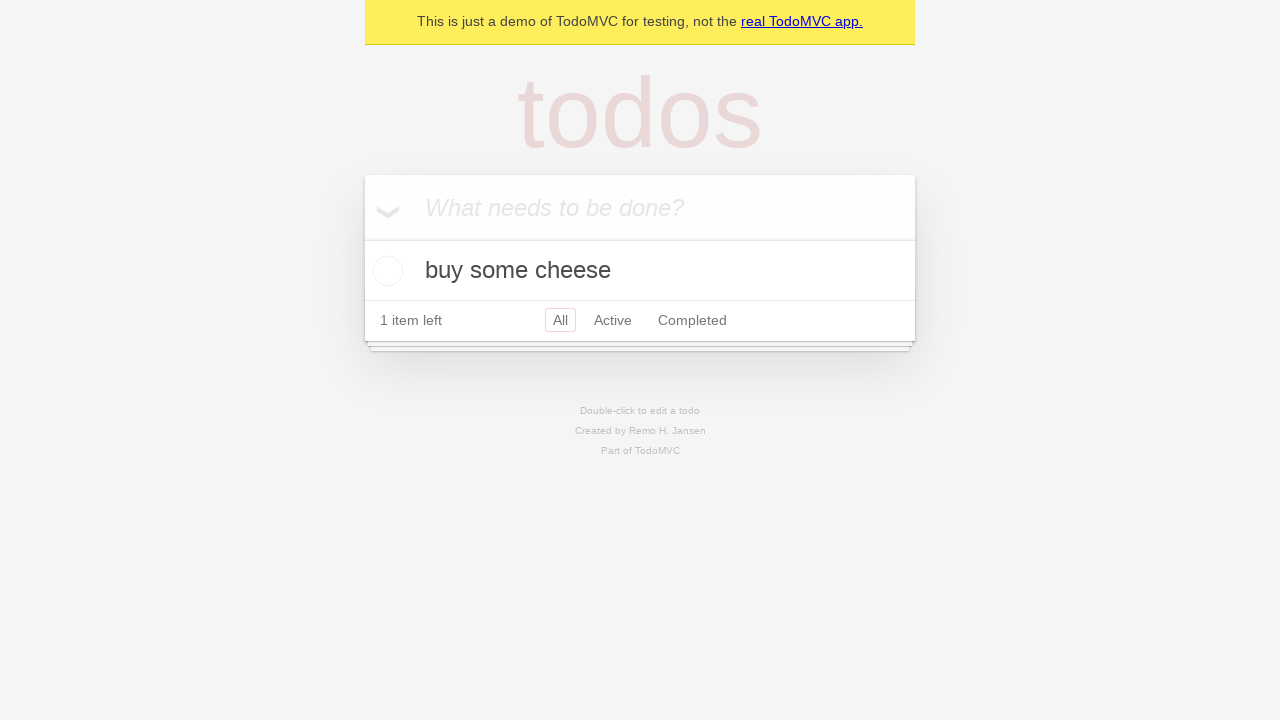

Filled second todo input with 'feed the cat' on .new-todo
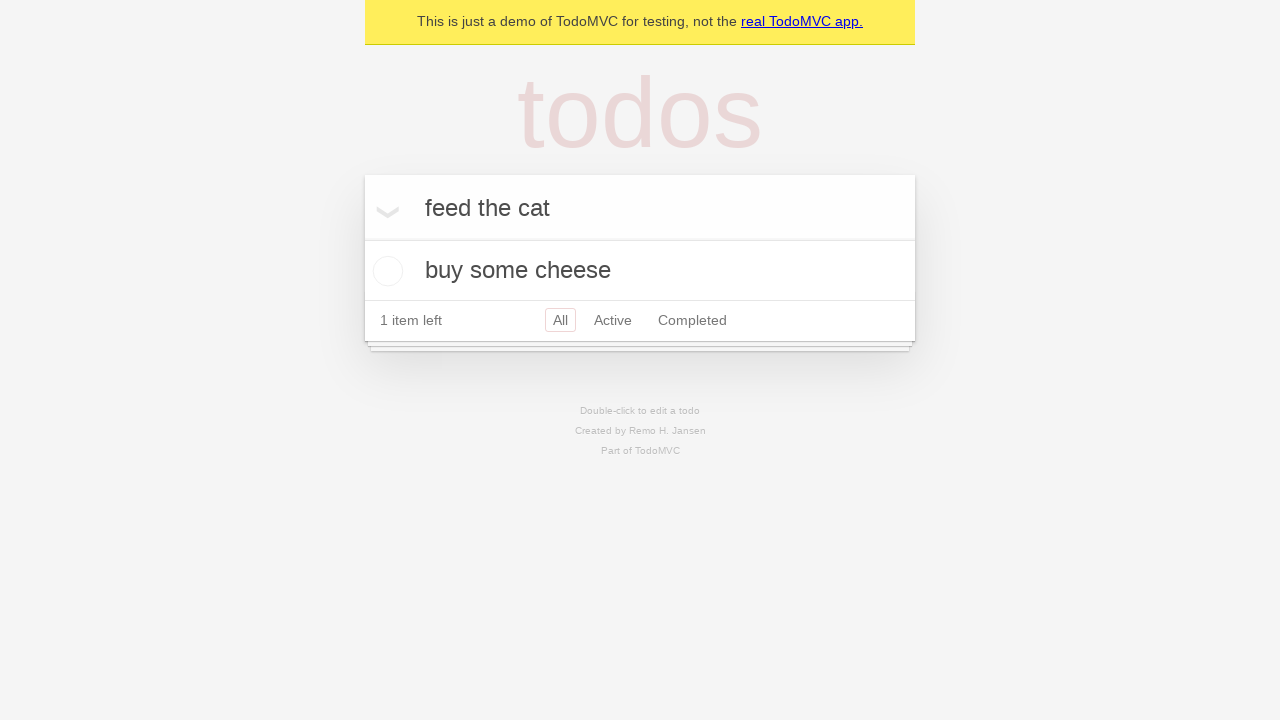

Pressed Enter to create second todo item on .new-todo
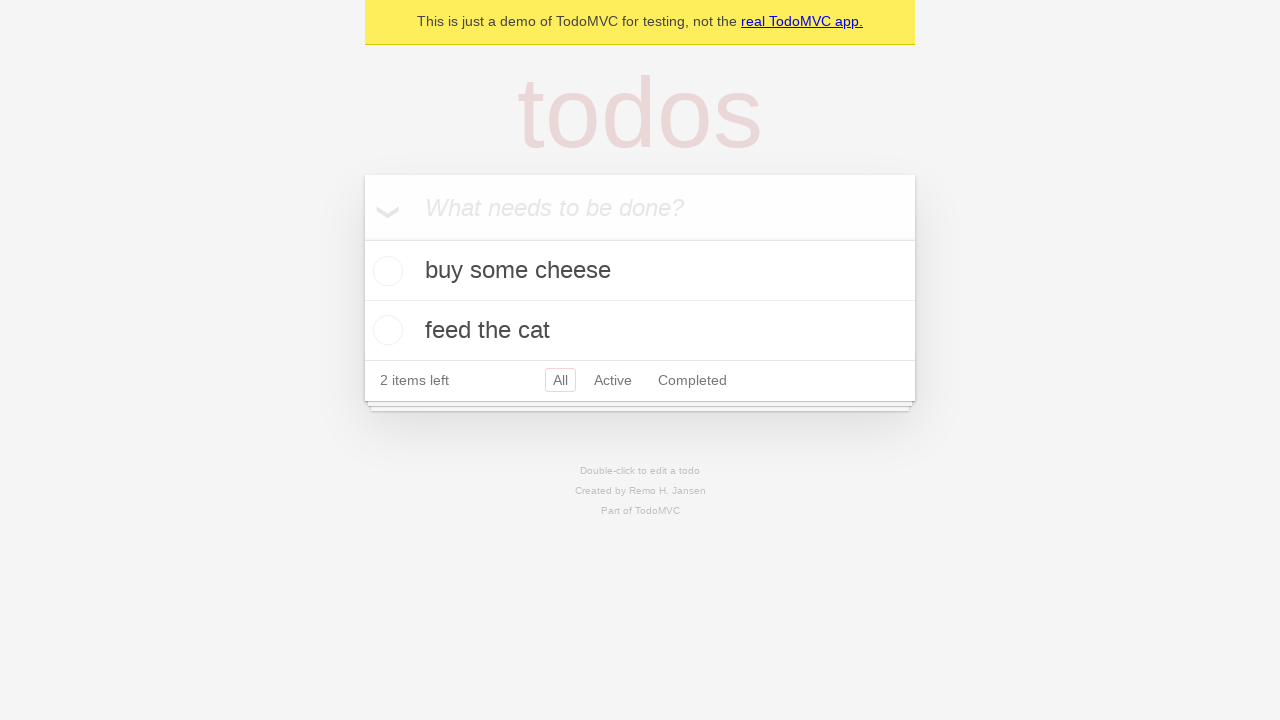

Filled third todo input with 'book a doctors appointment' on .new-todo
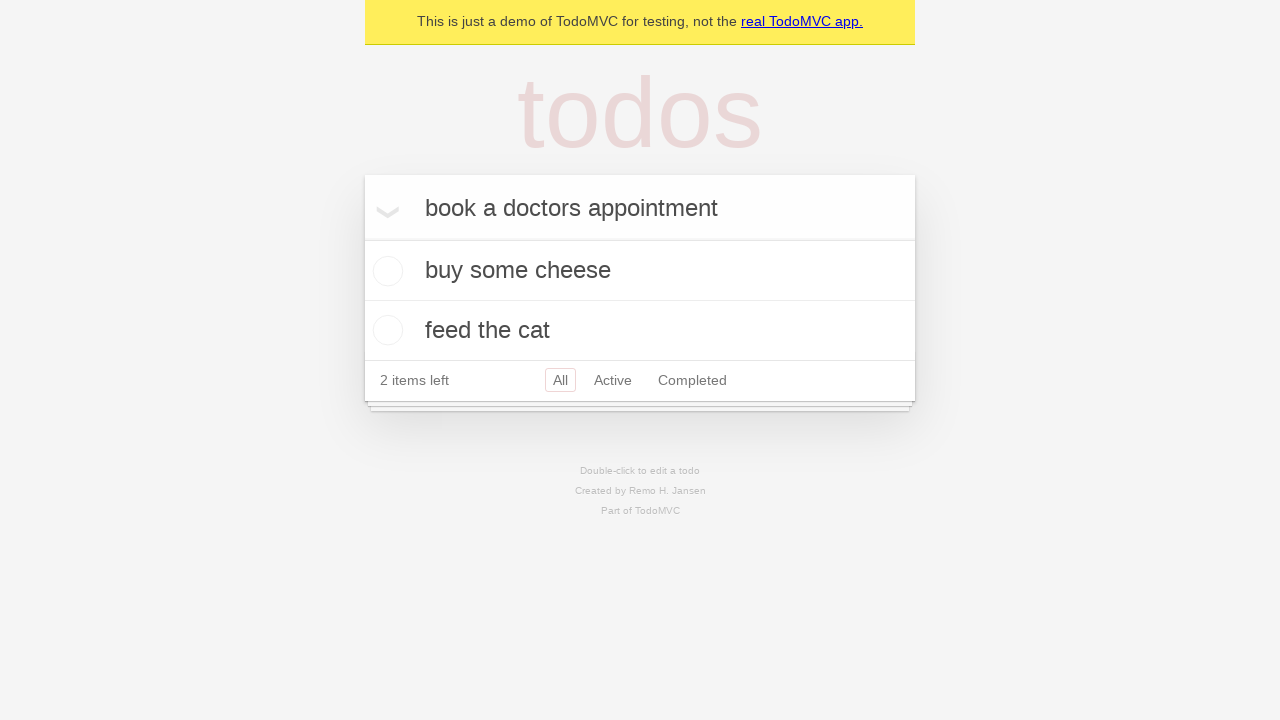

Pressed Enter to create third todo item on .new-todo
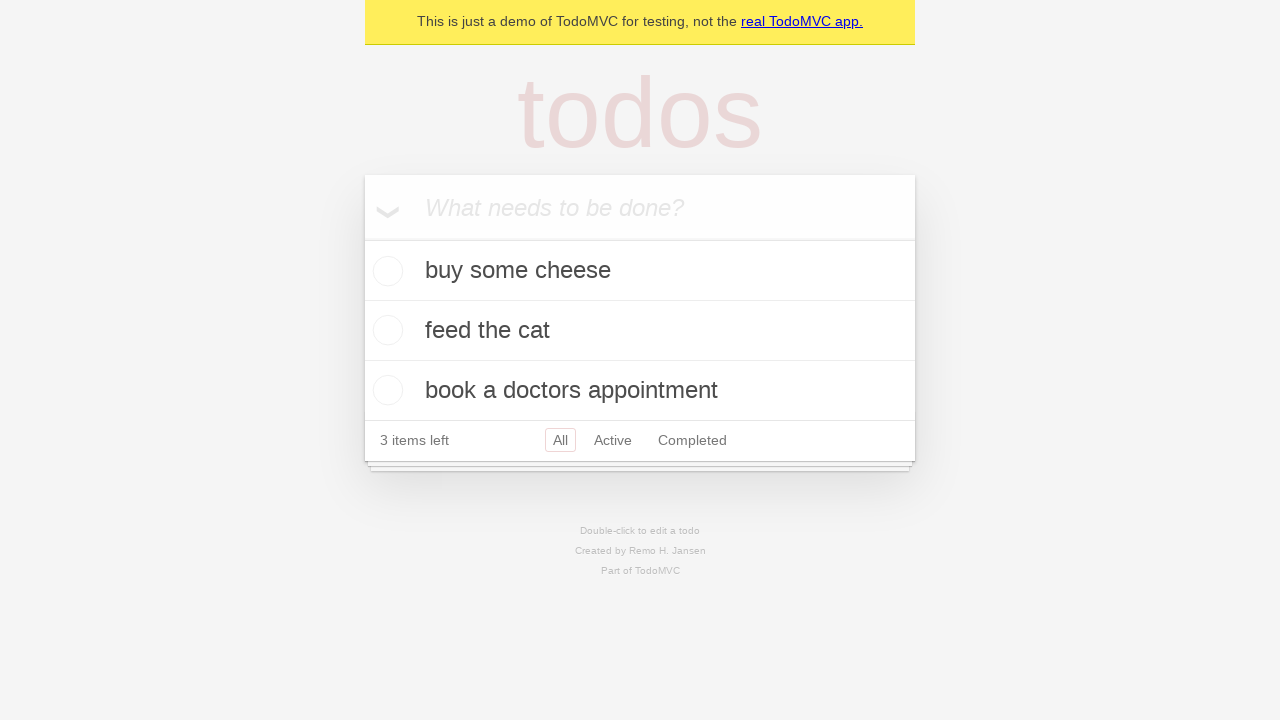

All three todo items loaded in the list
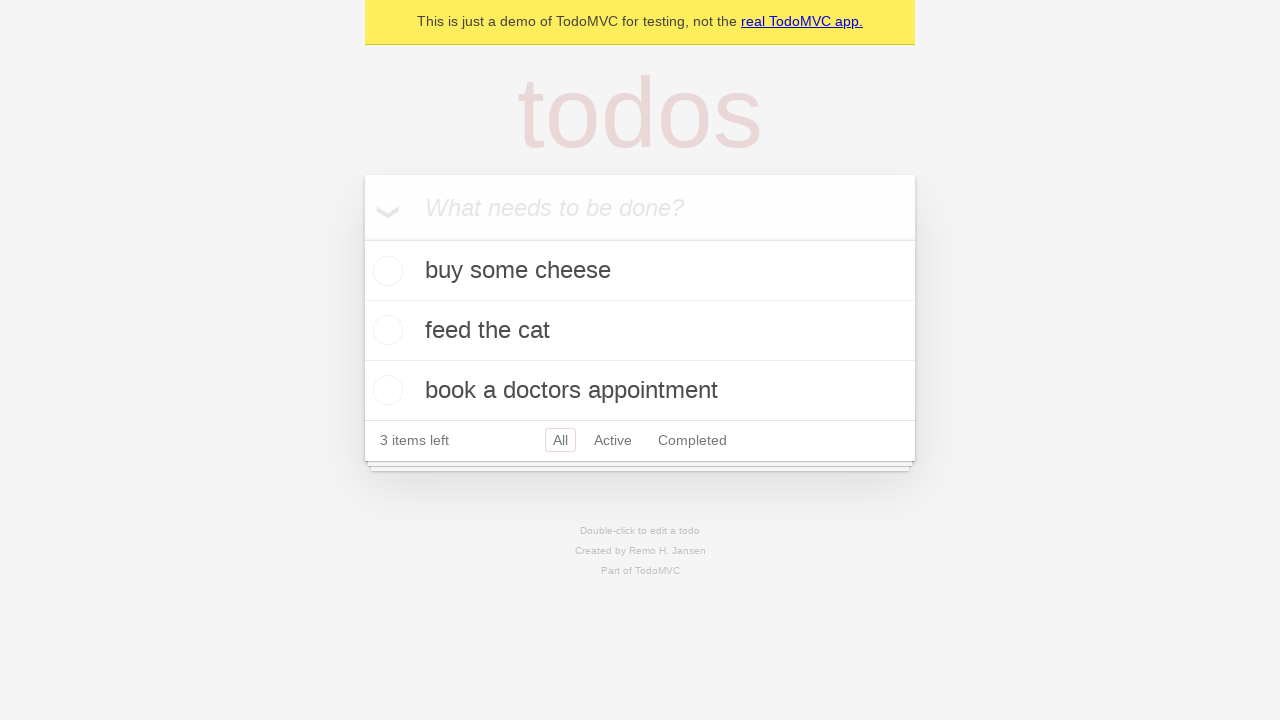

Double-clicked second todo item to enter edit mode at (640, 331) on .todo-list li >> nth=1
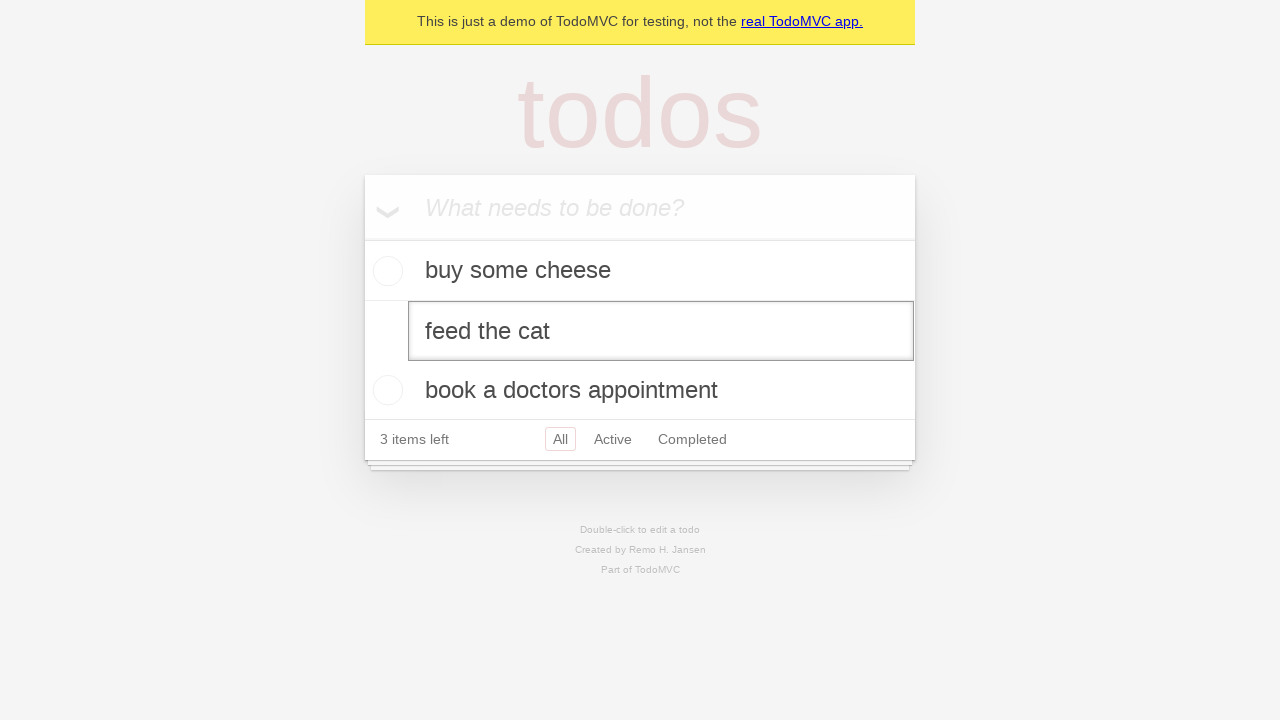

Cleared the text of second todo item on .todo-list li >> nth=1 >> .edit
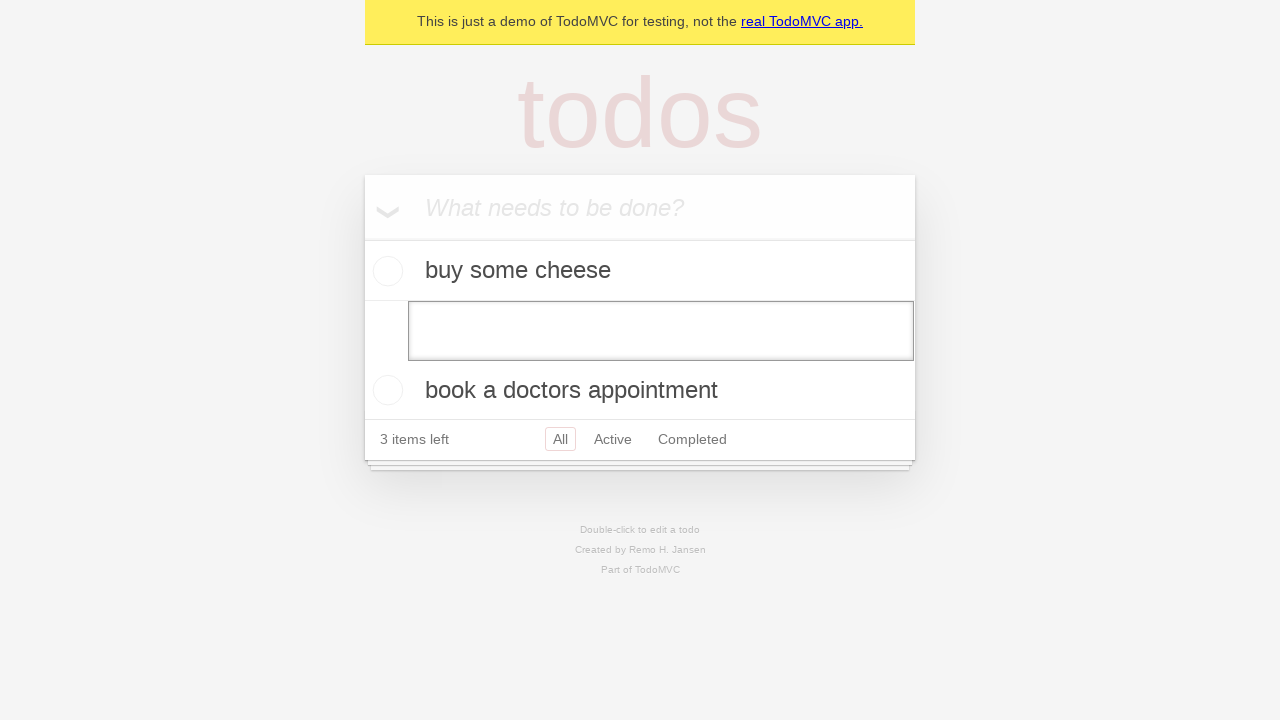

Pressed Enter to confirm edit with empty text, removing the todo item on .todo-list li >> nth=1 >> .edit
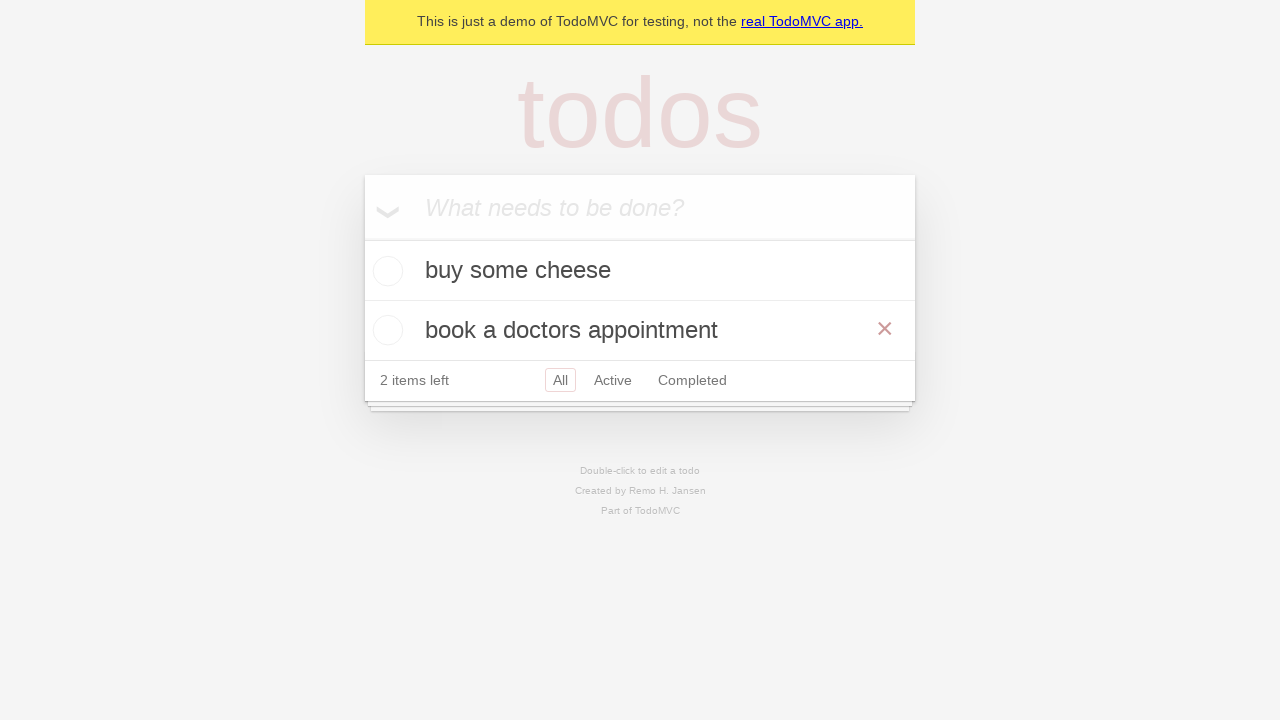

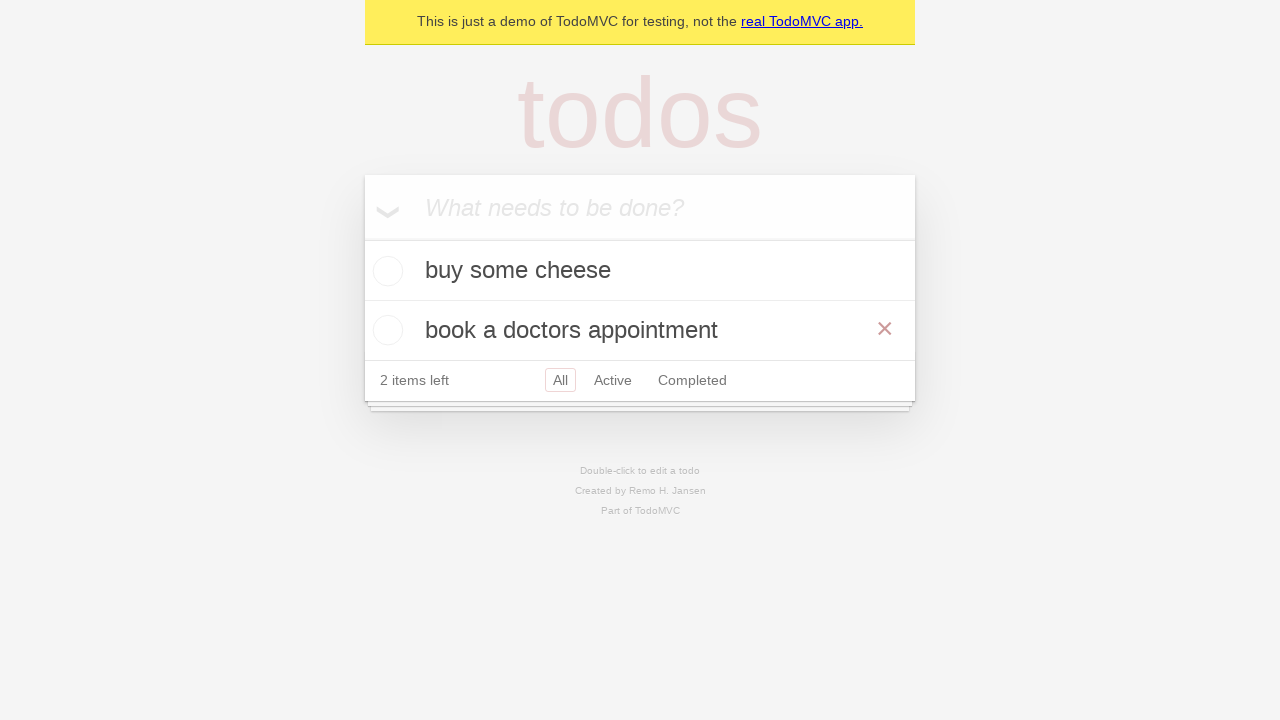